Tests validation error when address number field is left empty

Starting URL: https://buger-eats.vercel.app/

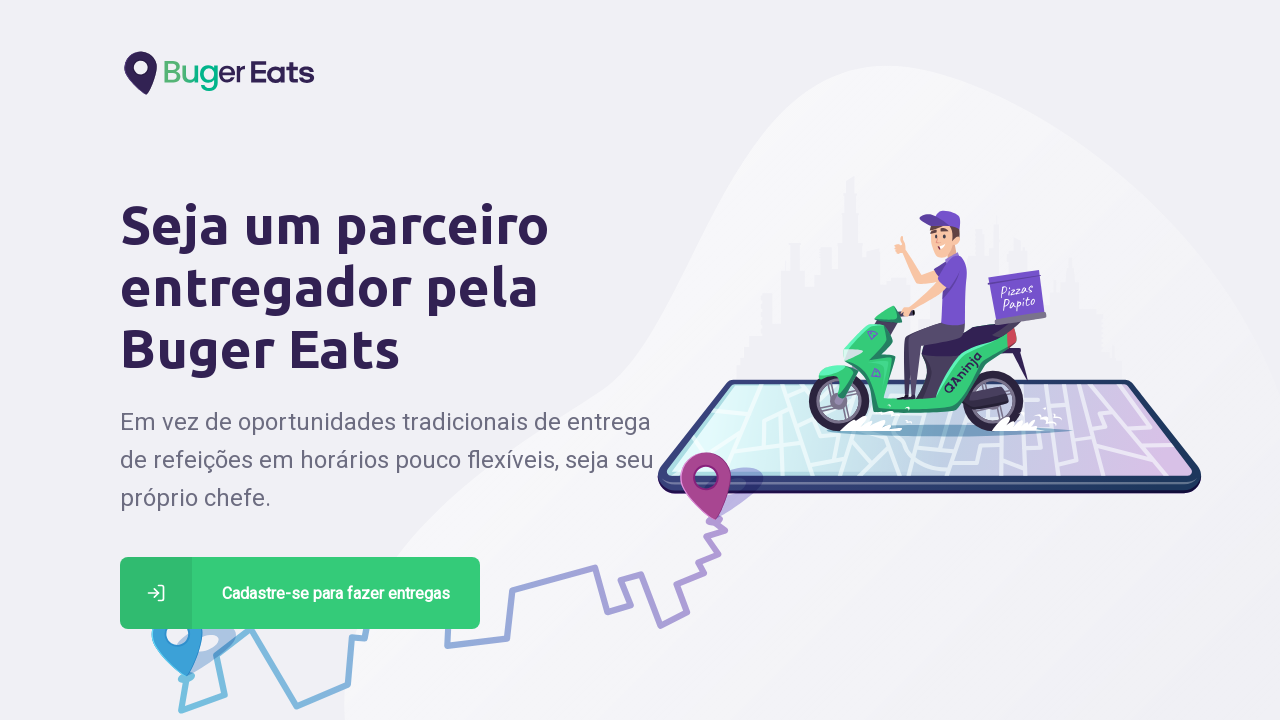

Clicked on 'Cadastre-se para fazer entregas' registration button at (300, 593) on a[href='/deliver']:has-text('Cadastre-se para fazer entregas')
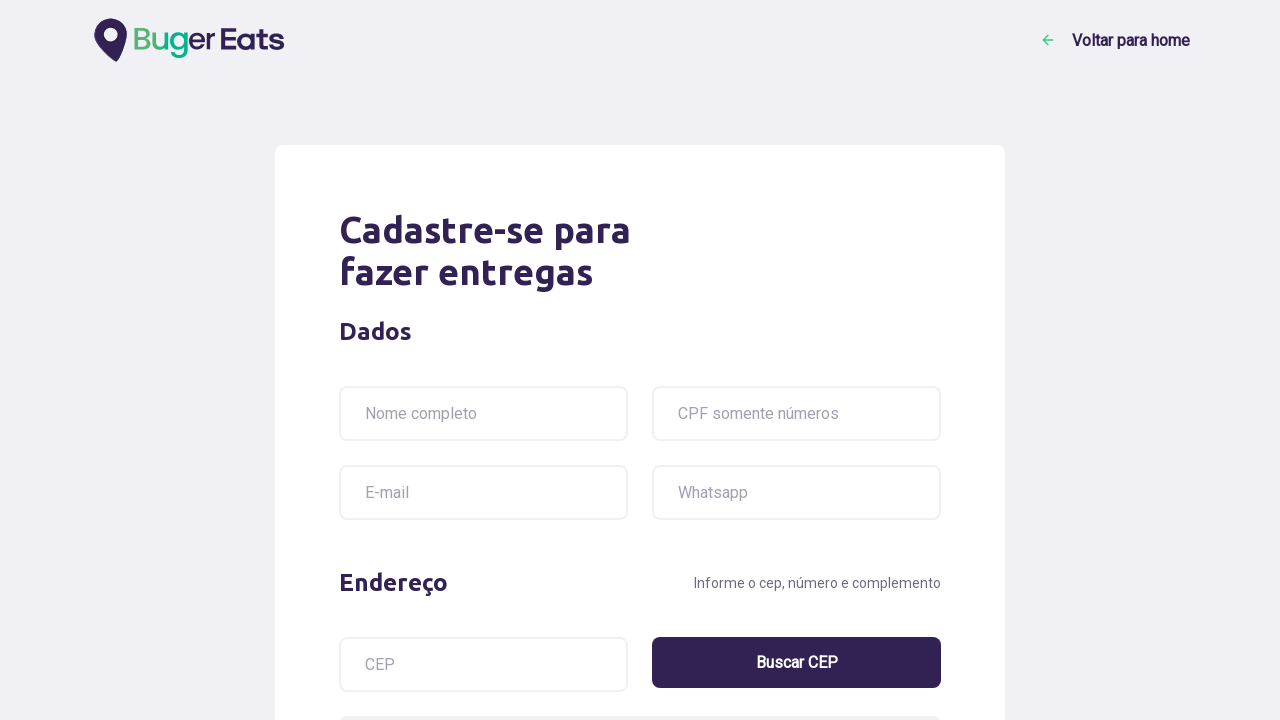

Clicked on address number field (left empty) at (484, 360) on input[name='address-number']
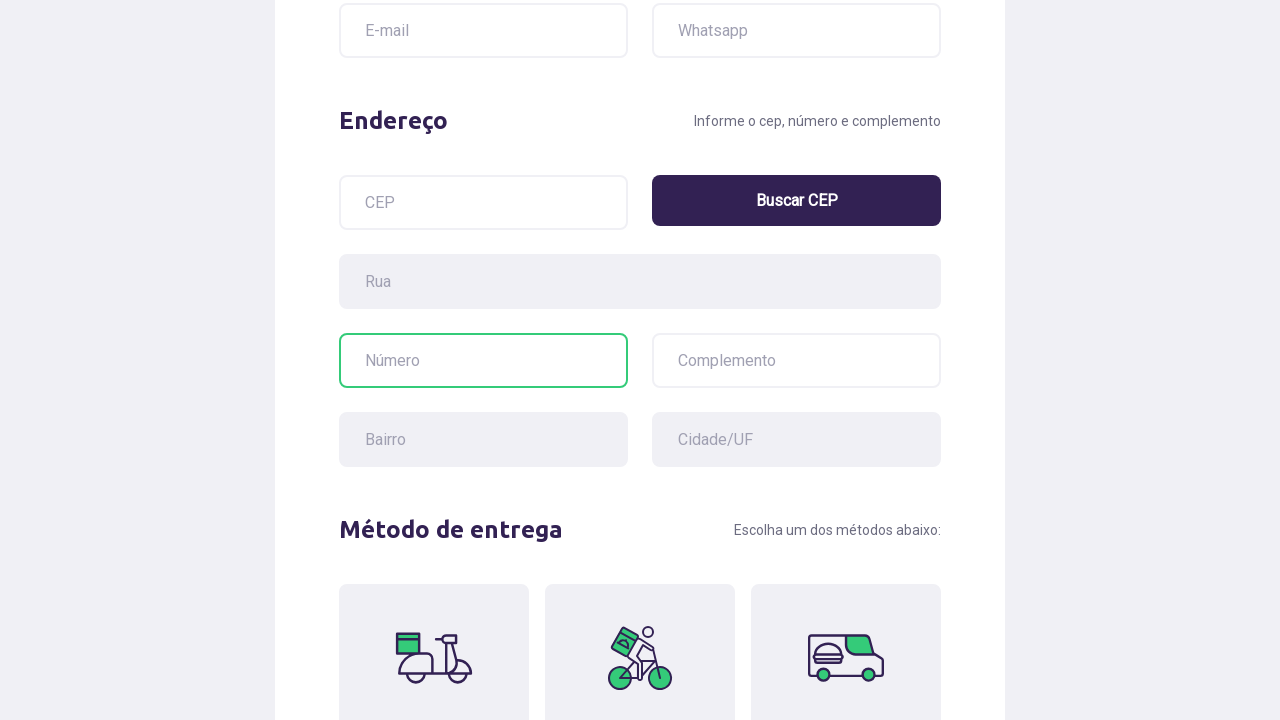

Clicked submit button to trigger validation at (811, 548) on button[type='submit']
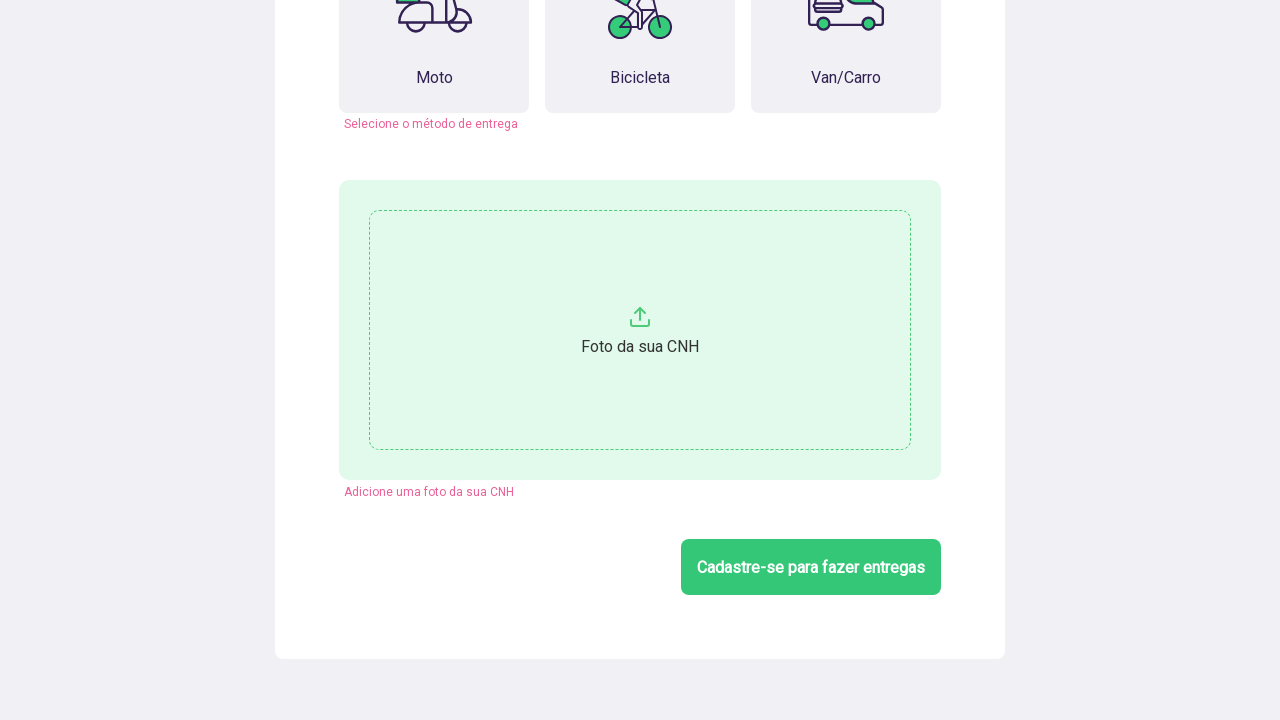

Validation error message appeared: 'É necessário informar o número do endereço'
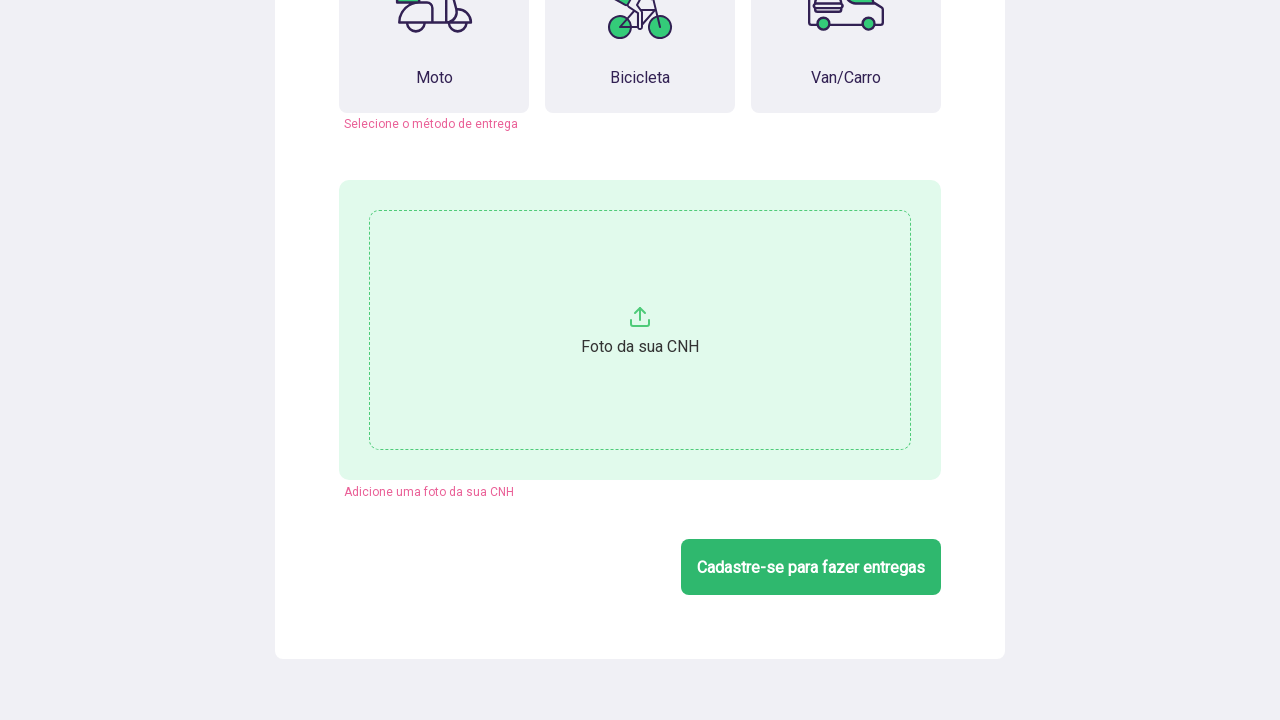

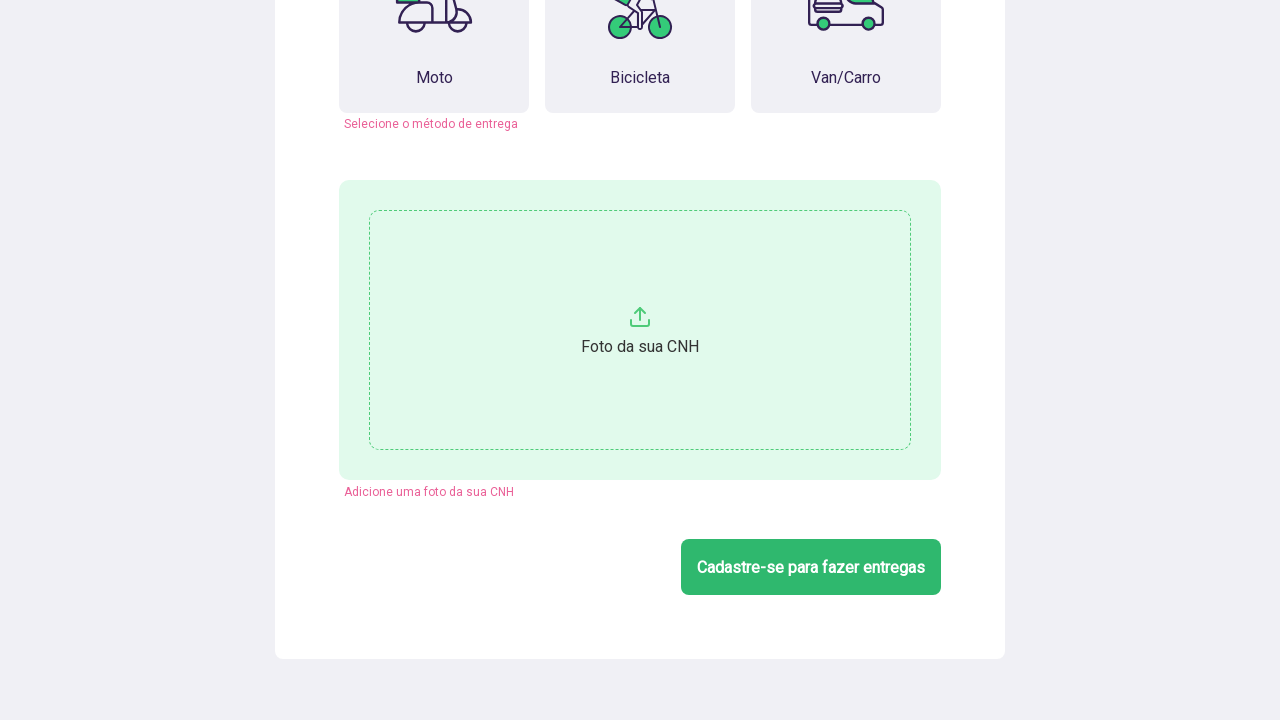